Tests handling of JavaScript confirm dialogs by clicking a button that triggers a confirm dialog and dismissing it

Starting URL: https://the-internet.herokuapp.com/javascript_alerts

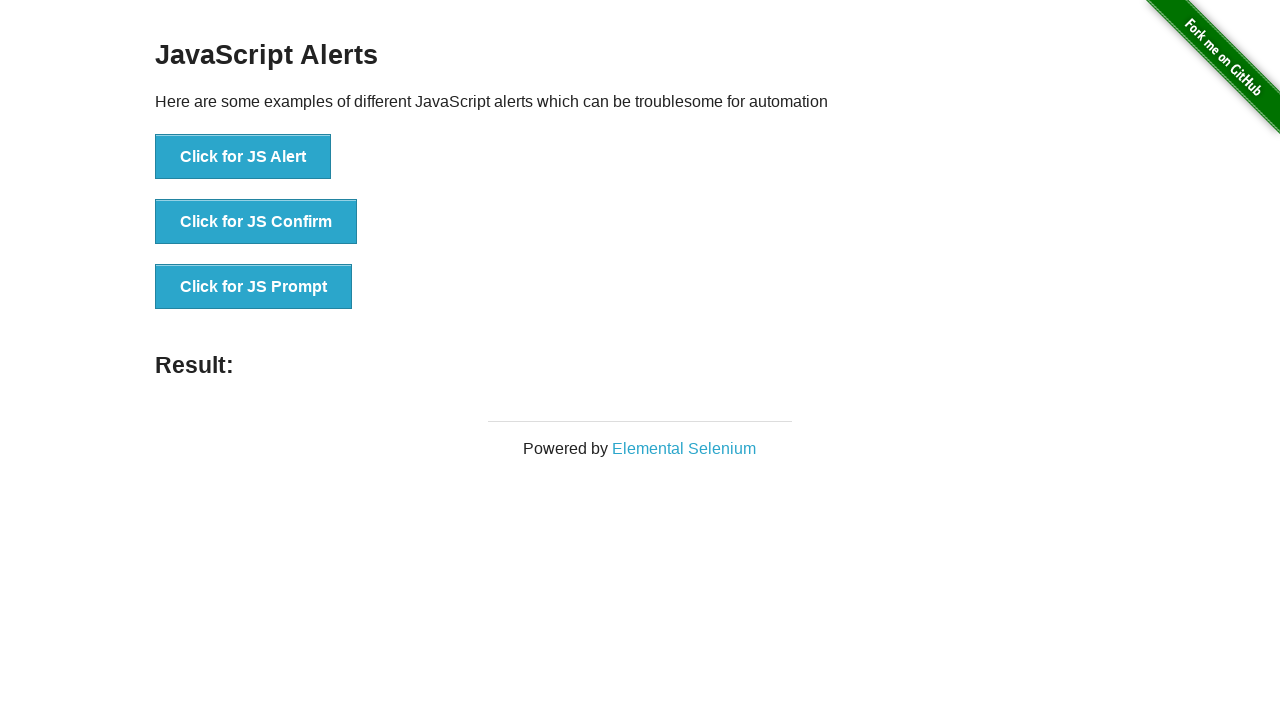

Set up dialog handler to dismiss confirm dialogs
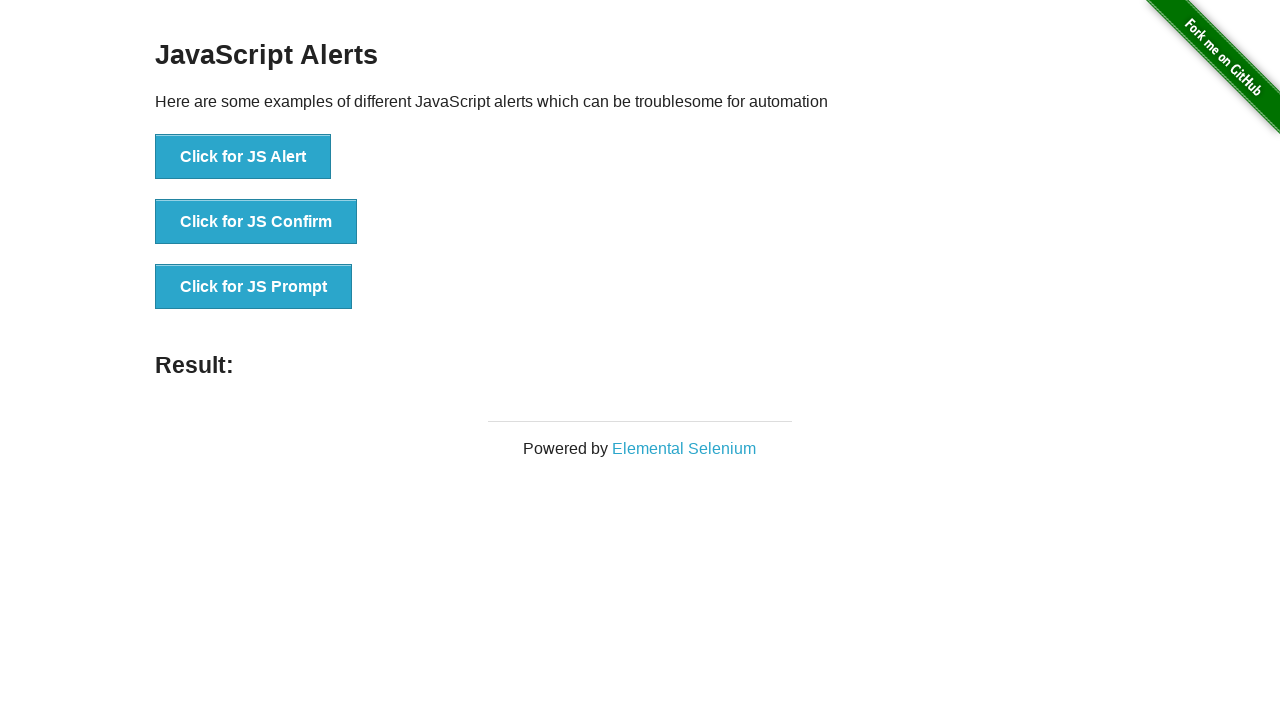

Clicked the JS Confirm button to trigger confirm dialog at (256, 222) on [onclick="jsConfirm()"]
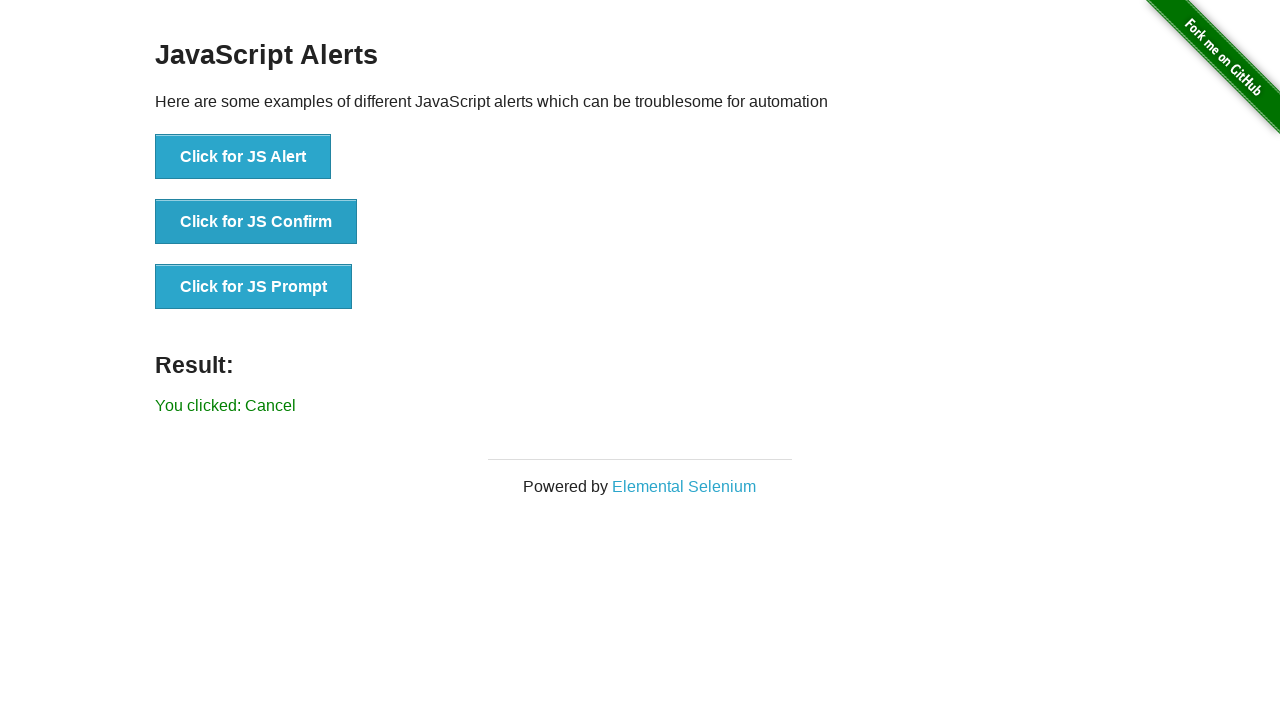

Confirmed dialog was dismissed and result element appeared
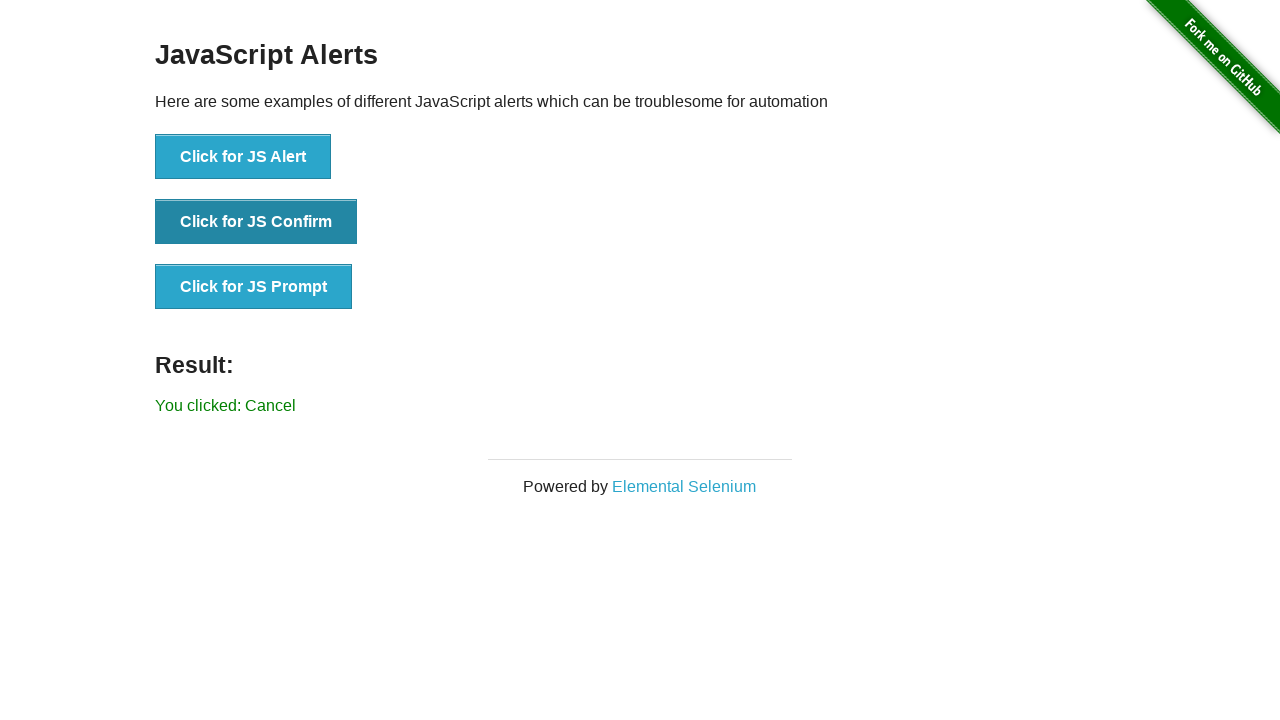

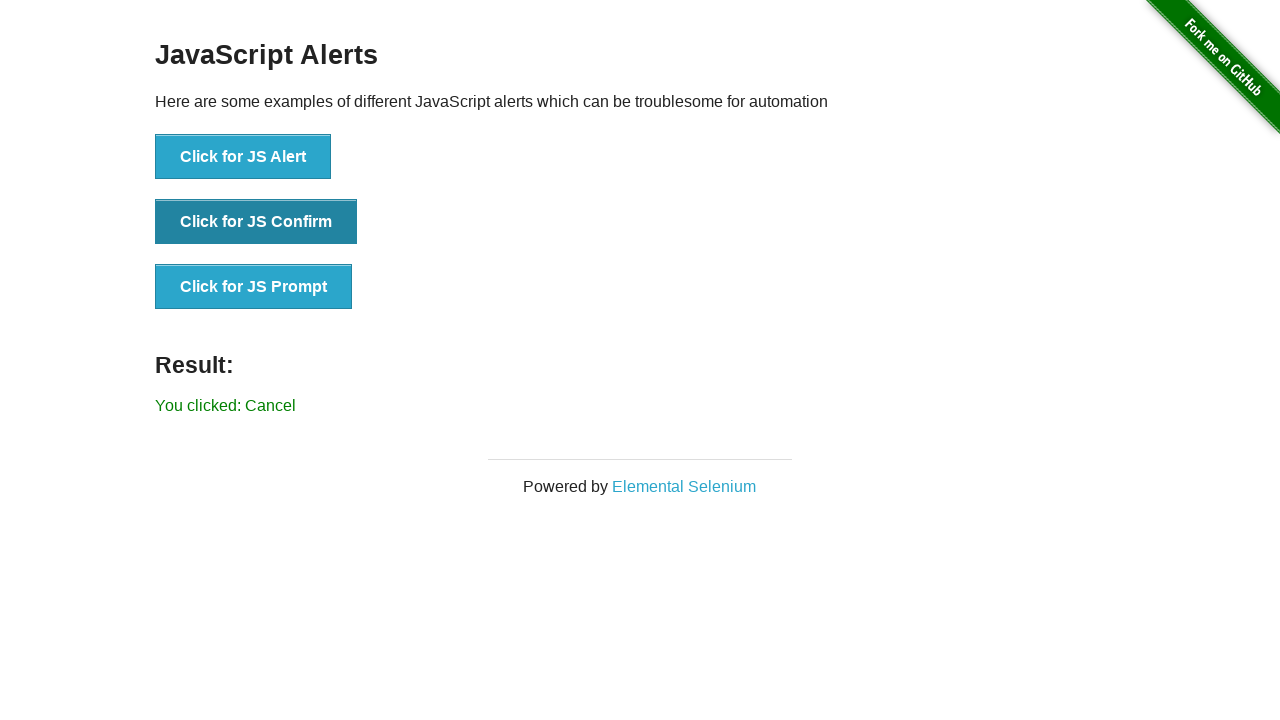